Navigates to Tesla's homepage and verifies that the Solar Panels header element is visible on the page.

Starting URL: https://www.tesla.com

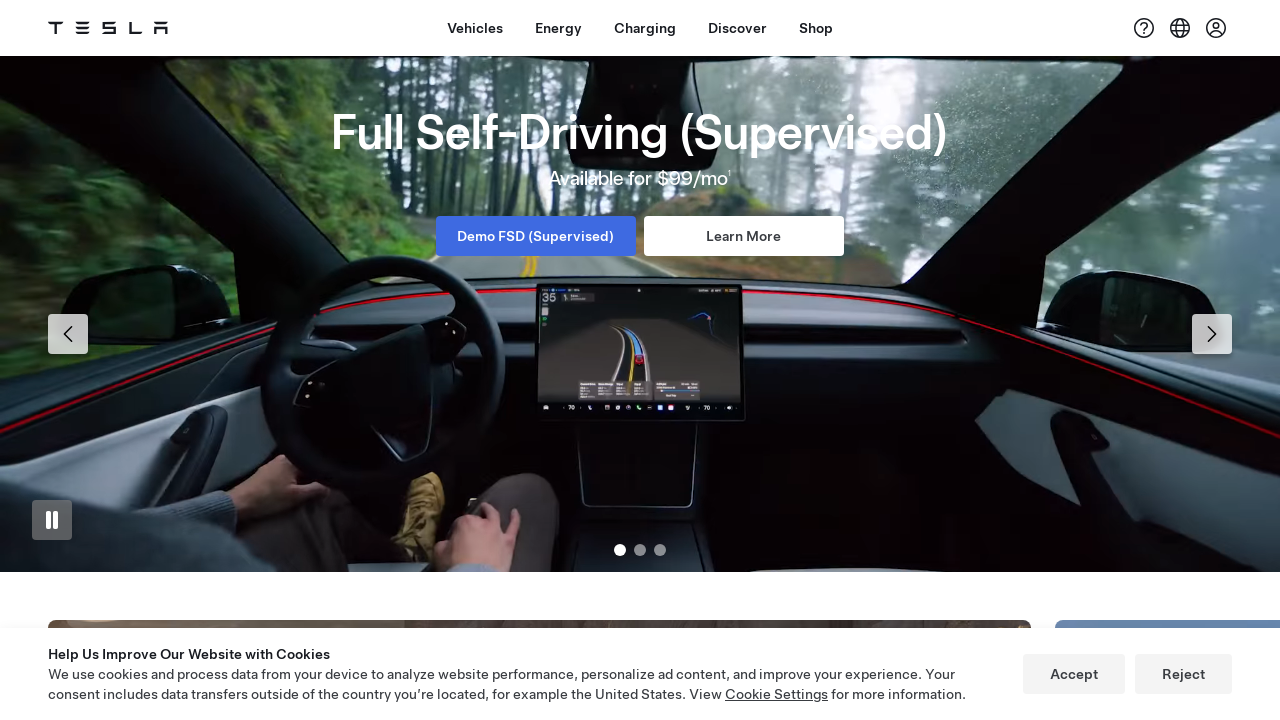

Located Solar Panels header element using XPath
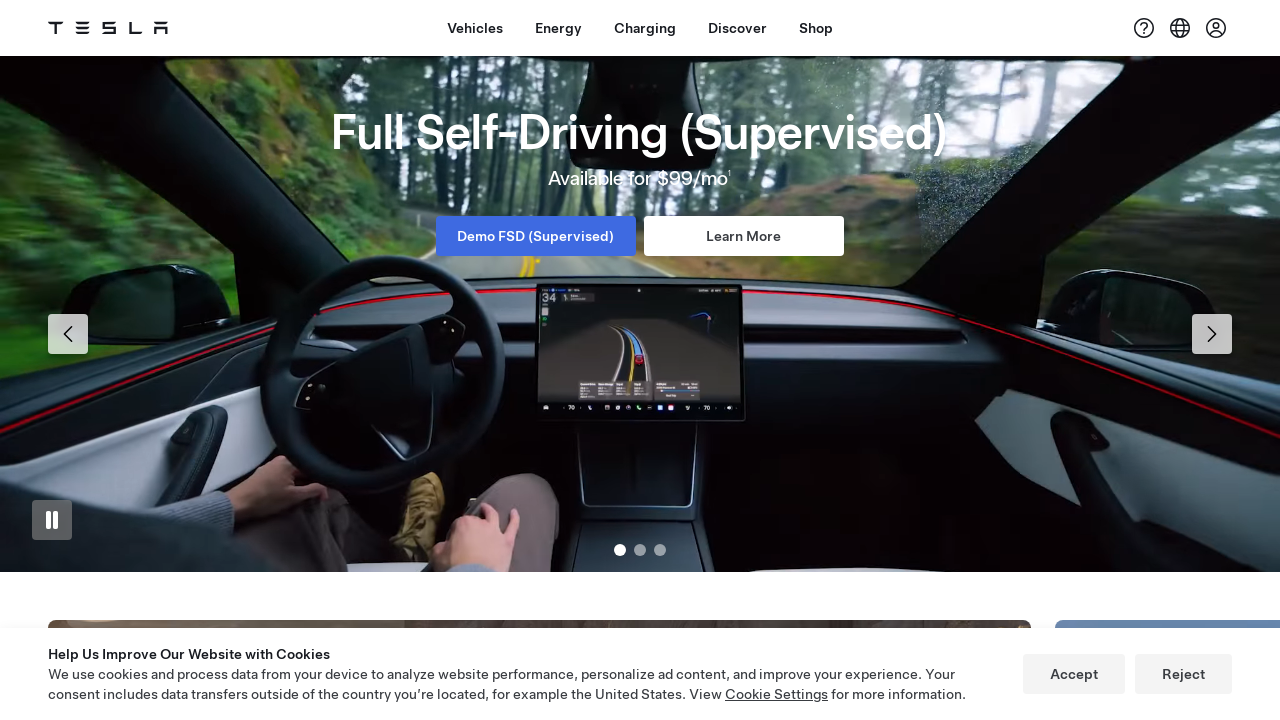

Checked if Solar Panels header is visible: True
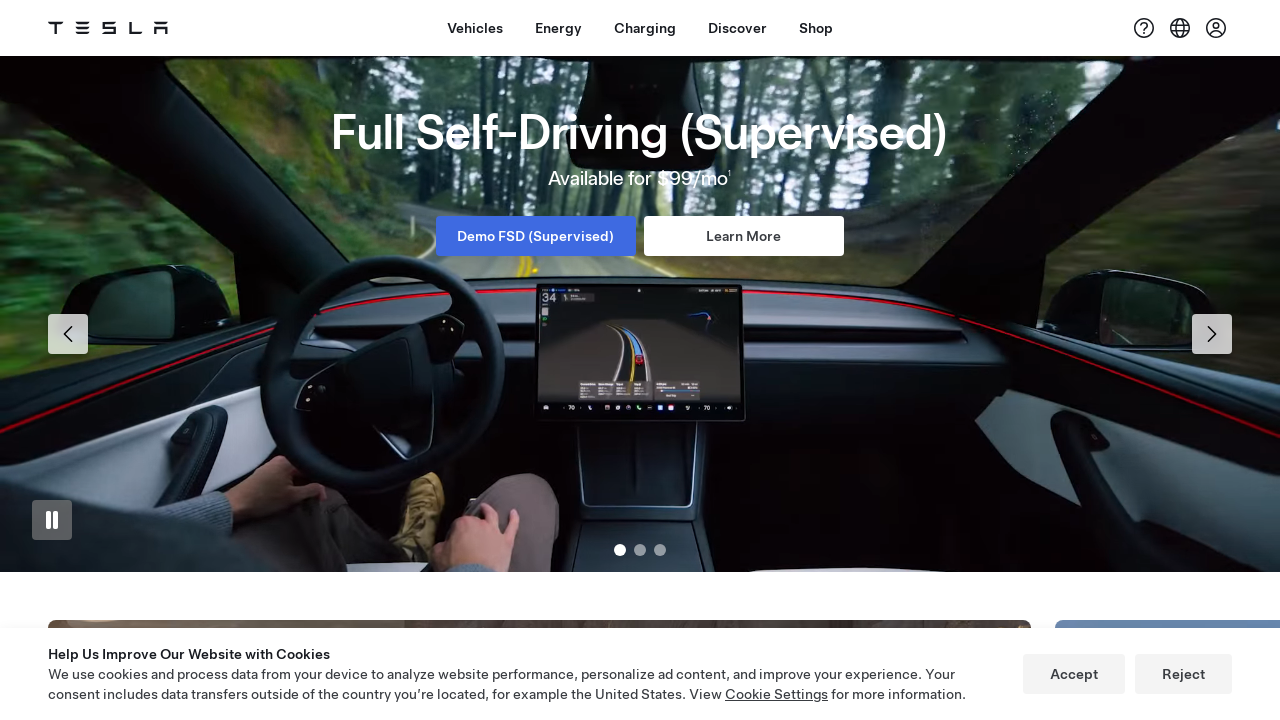

Printed visibility result: True
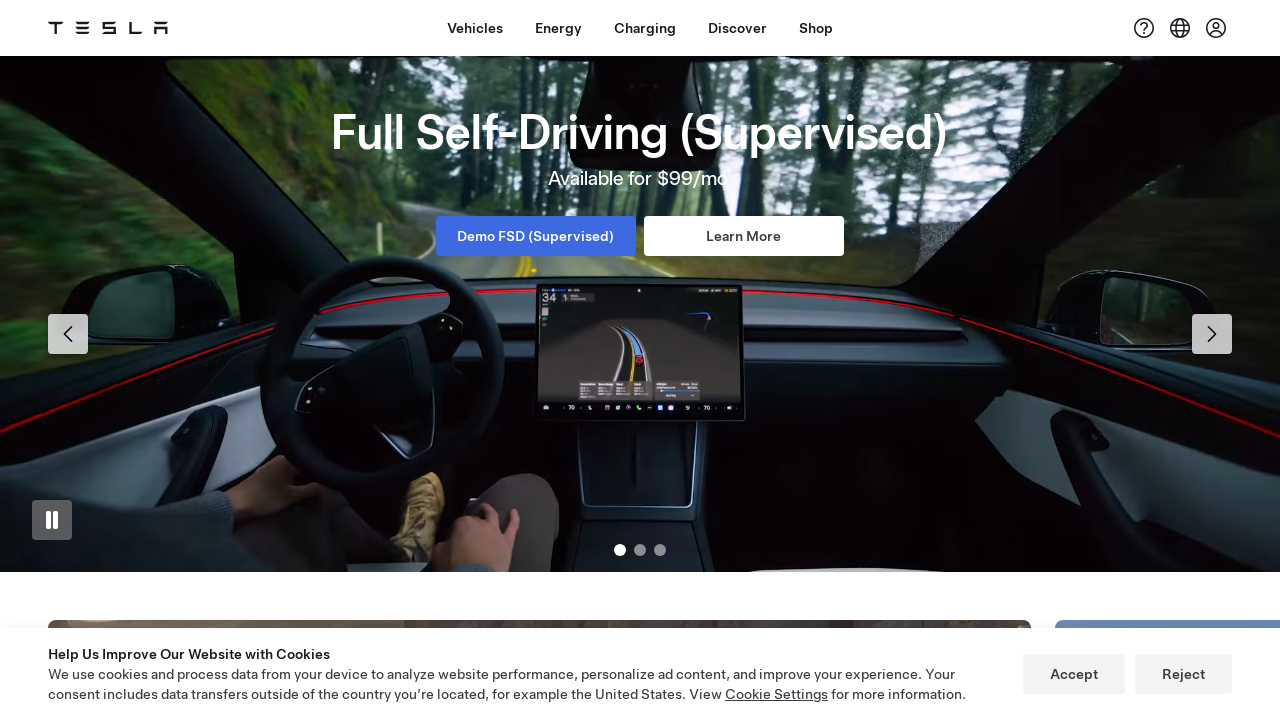

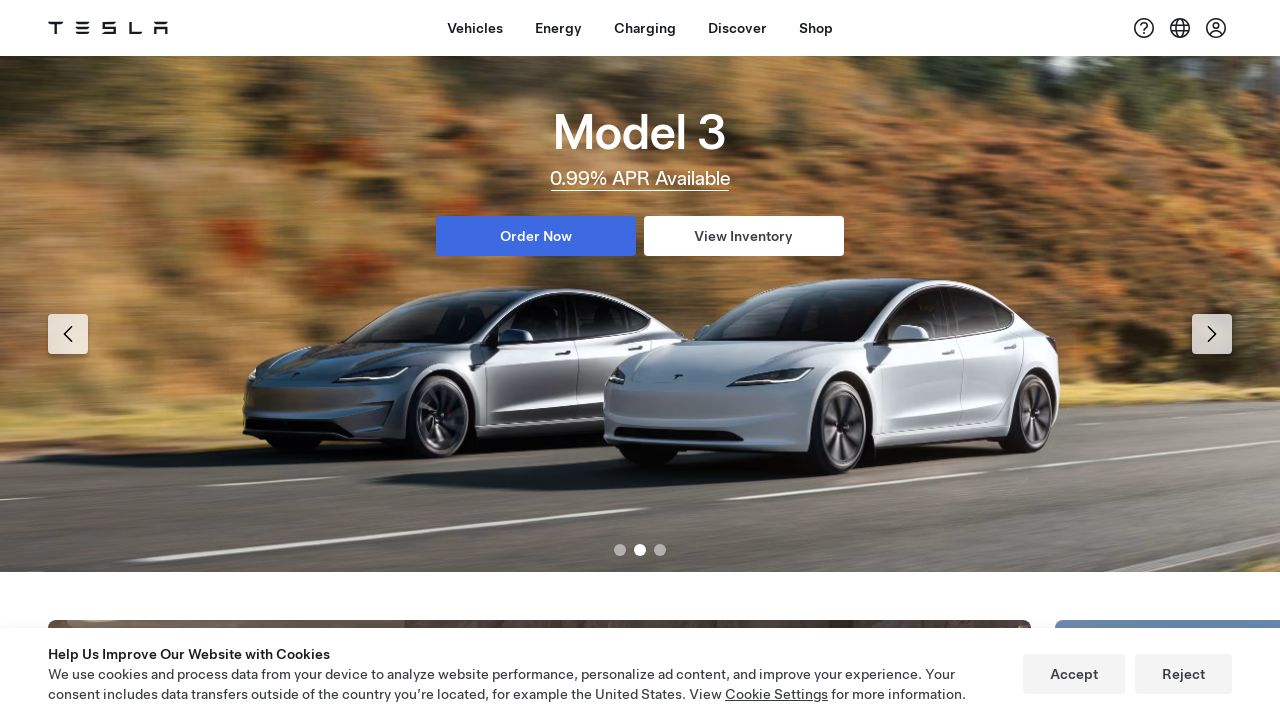